Tests navigation to registration page by clicking the register link

Starting URL: https://b2c.passport.rt.ru

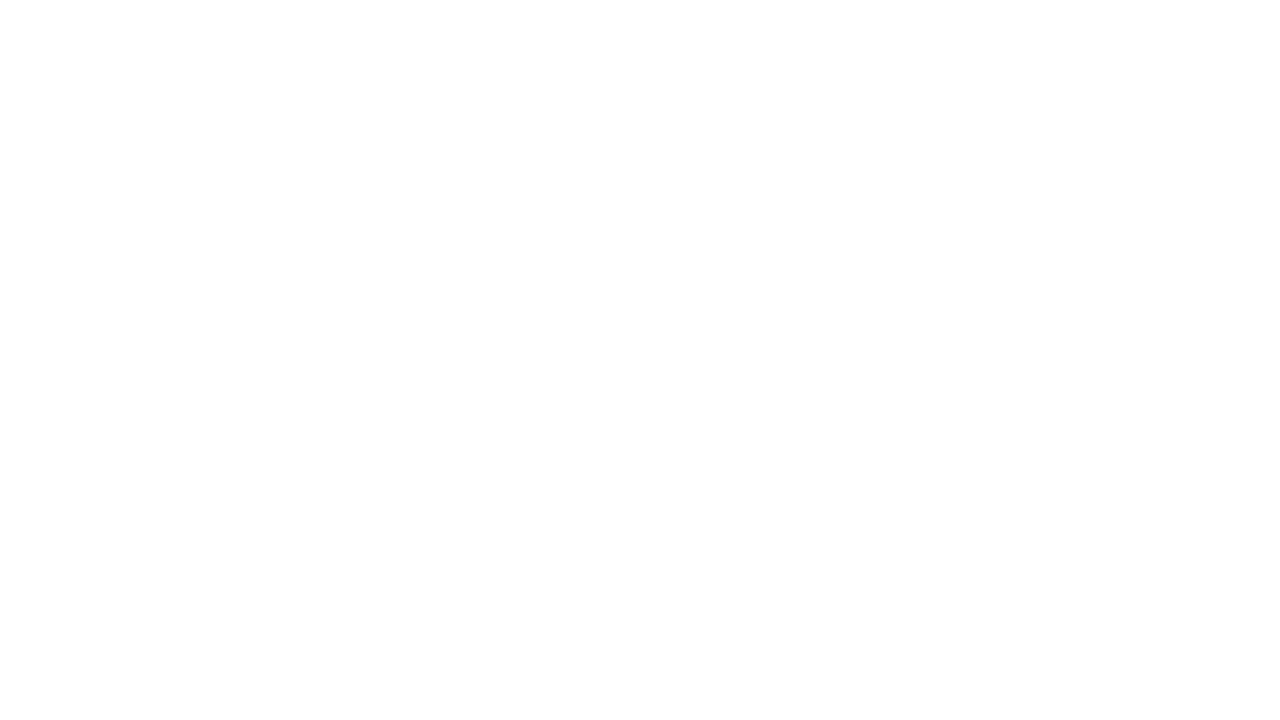

Clicked register link to navigate to registration page at (1010, 656) on a#kc-register
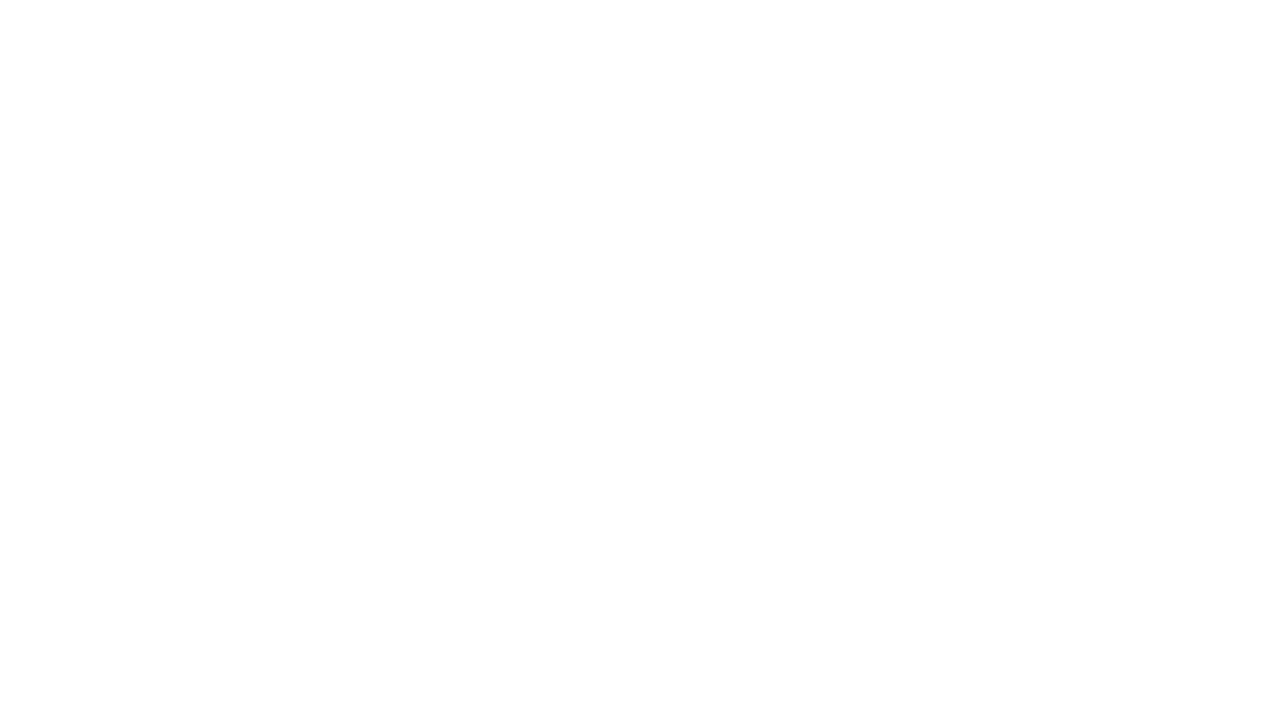

Registration page loaded - card title element appeared
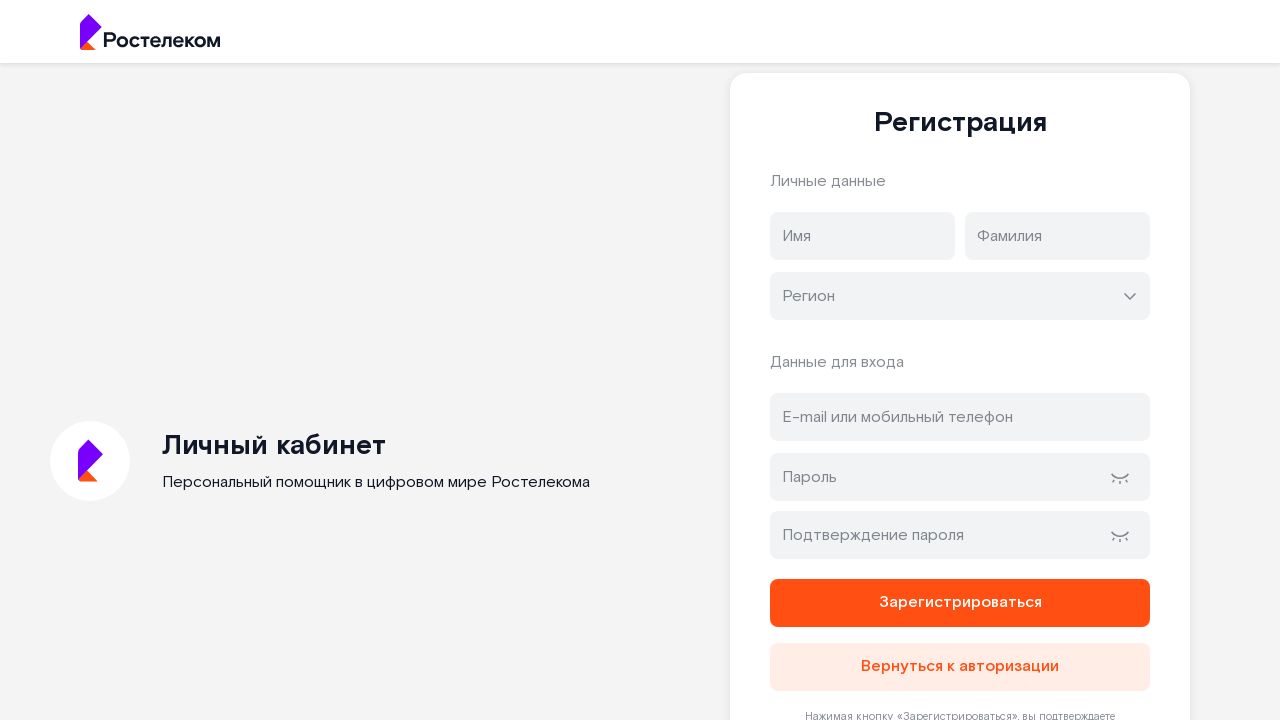

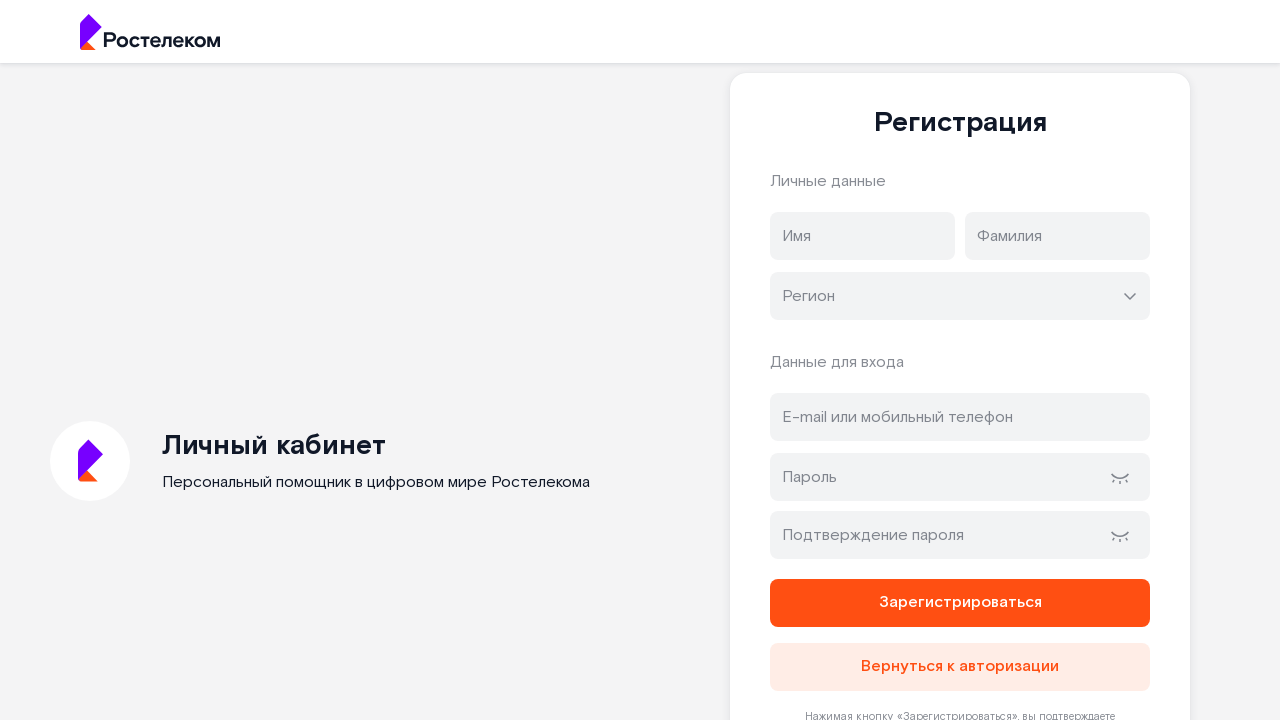